Tests the navigation bar donate button by clicking it and verifying that the "Helping Made Simple" title is displayed on the donate page.

Starting URL: https://ektafund.onrender.com/

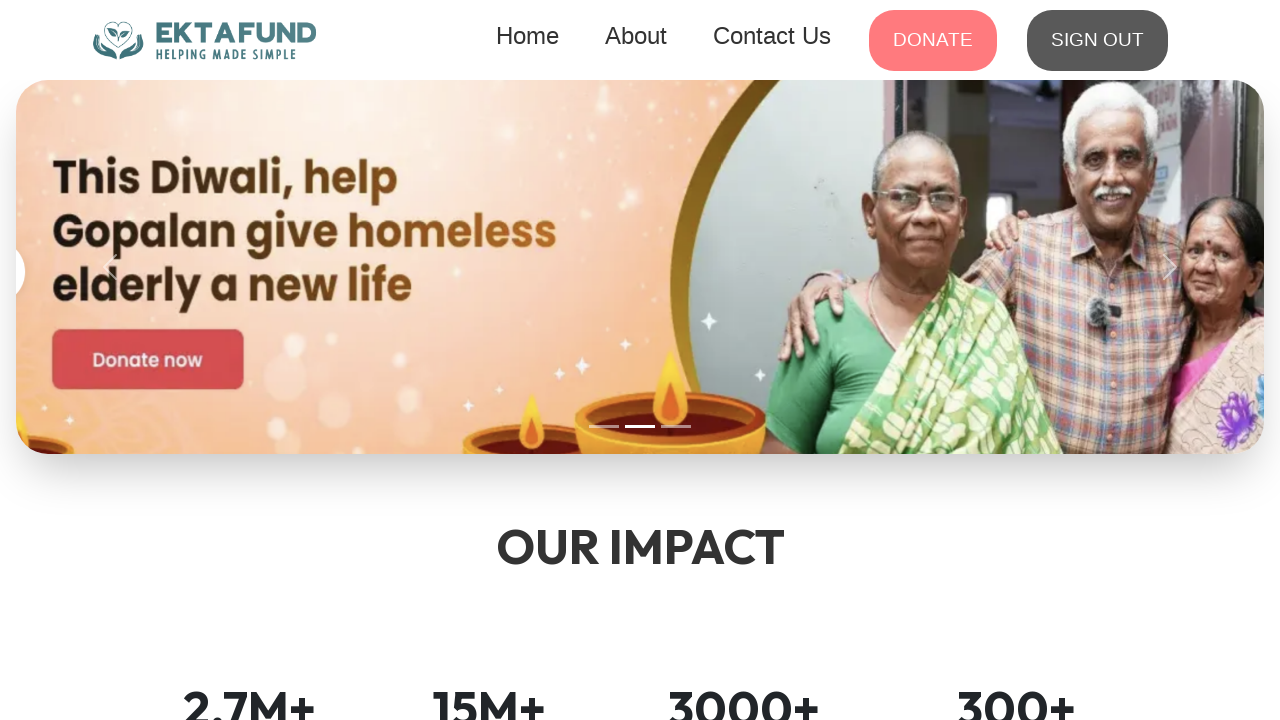

Set viewport size to 1294x814
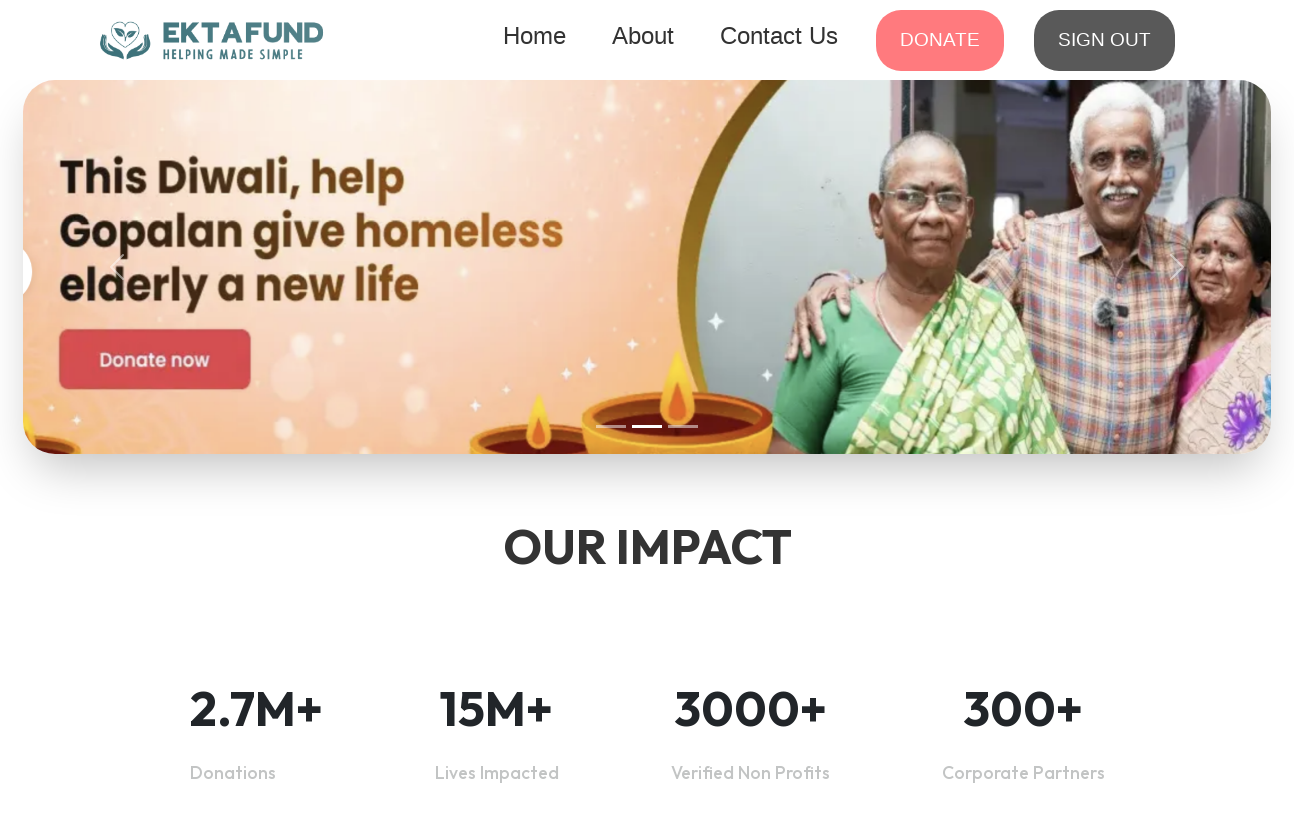

Clicked donate button in navigation bar at (940, 40) on .button > .nav-link
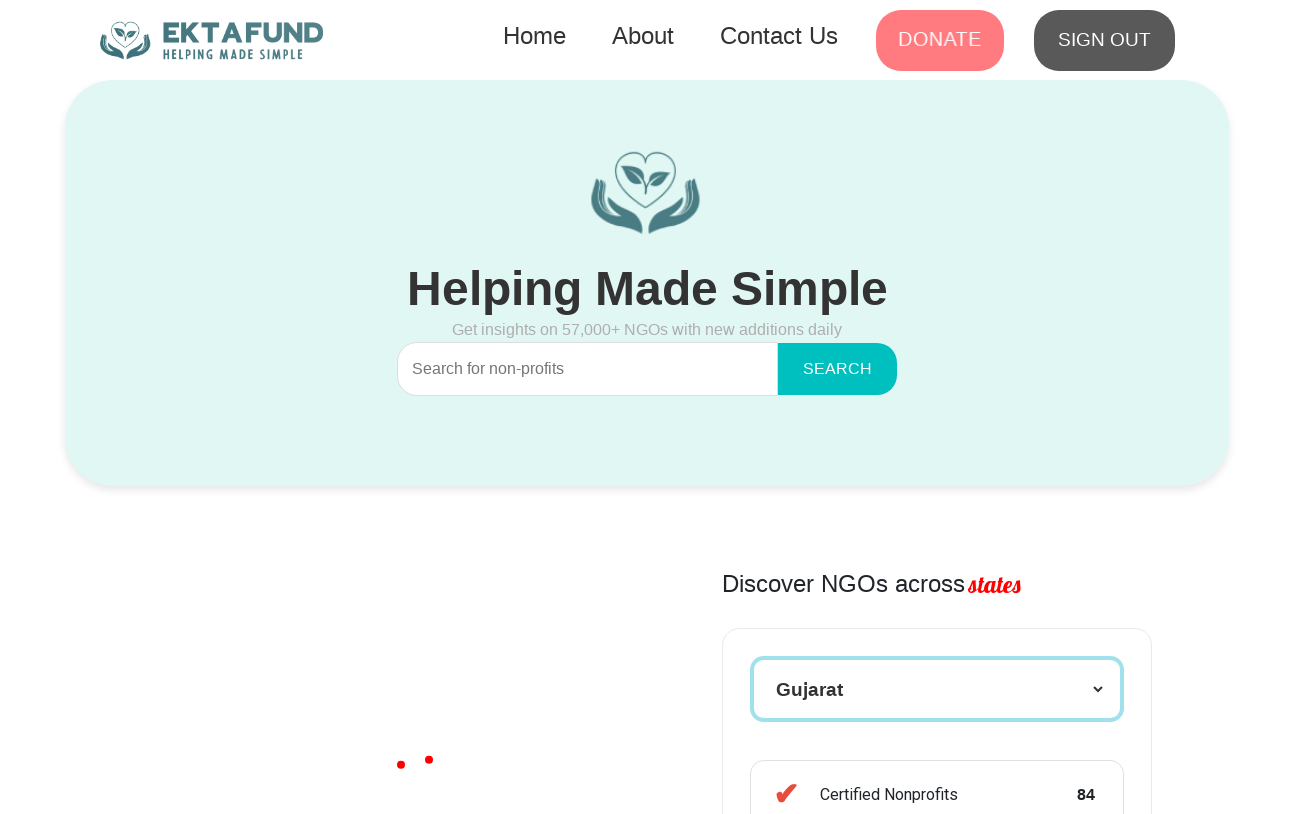

Clicked title element at (647, 289) on .title
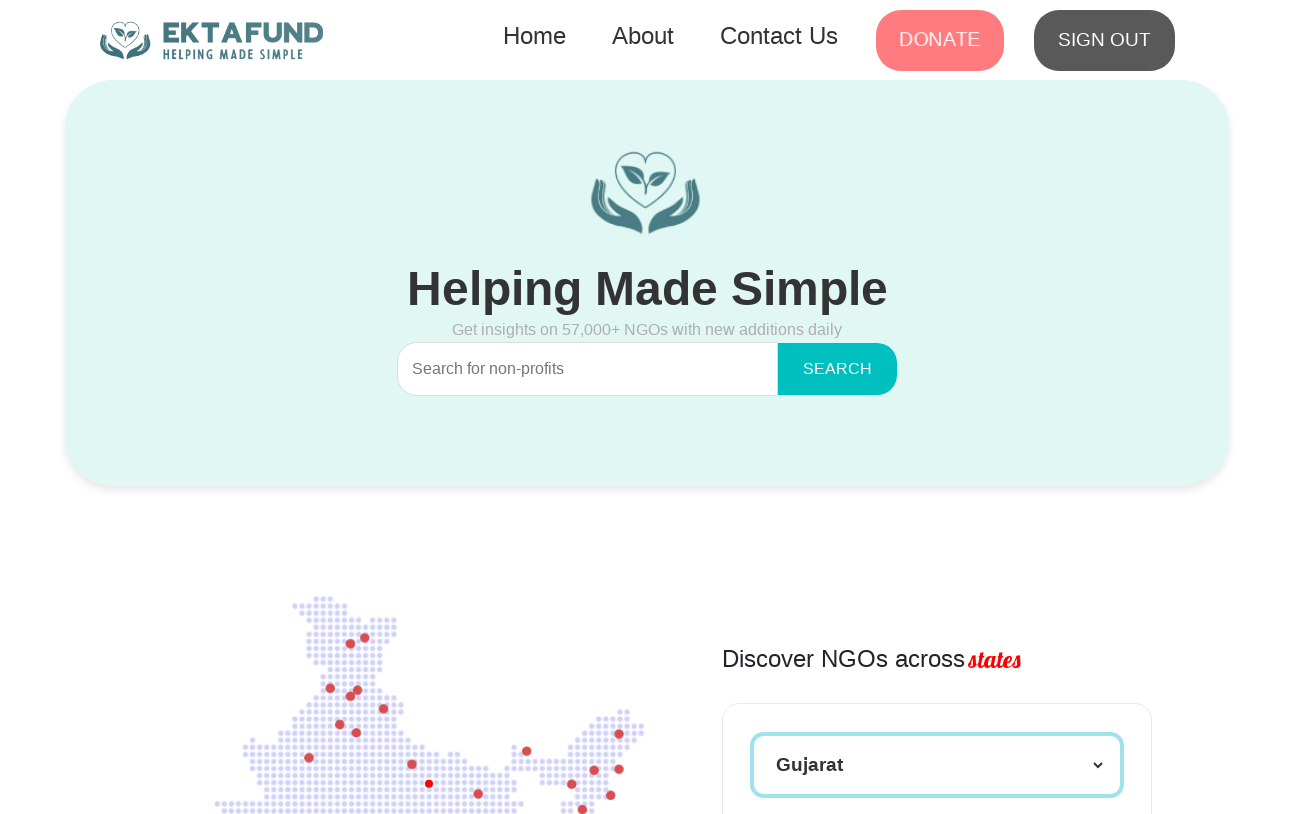

Verified 'Helping Made Simple' title is displayed on donate page
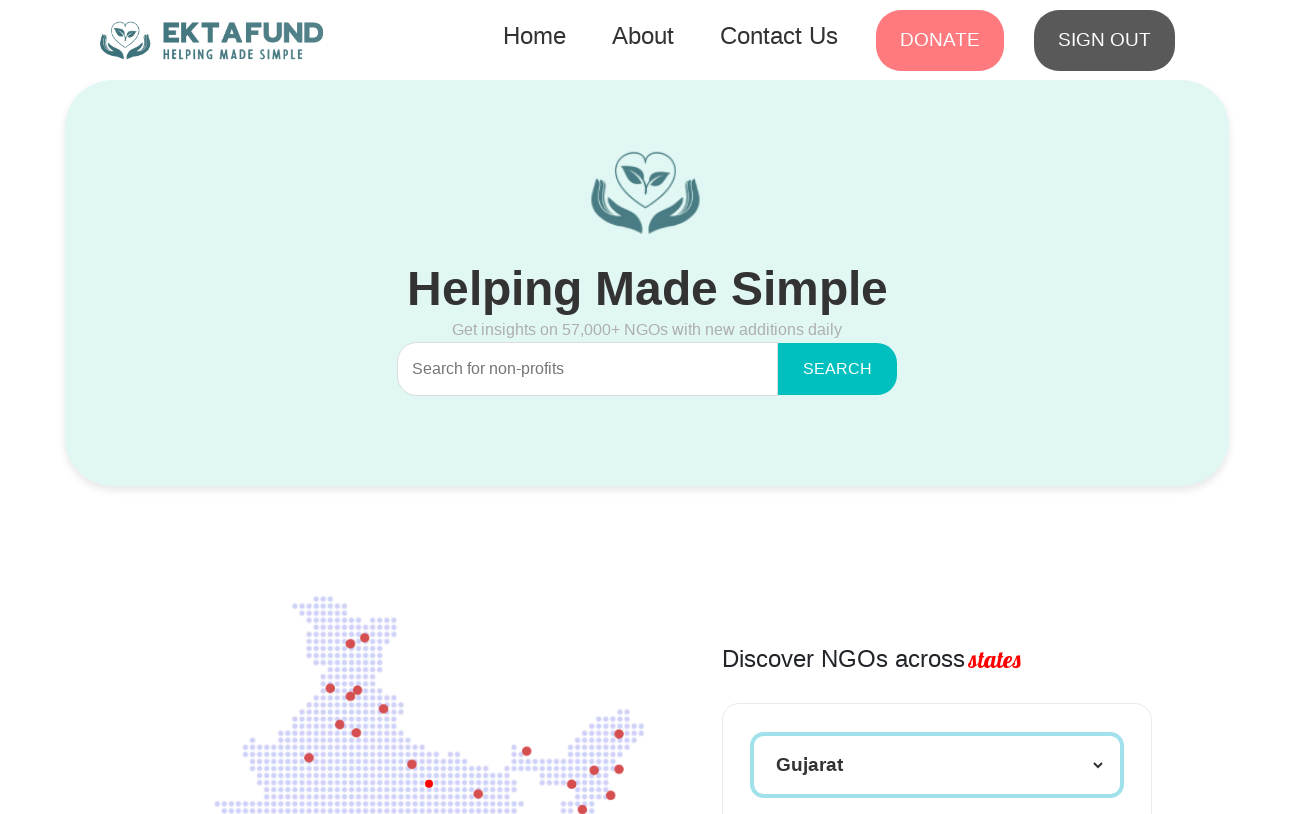

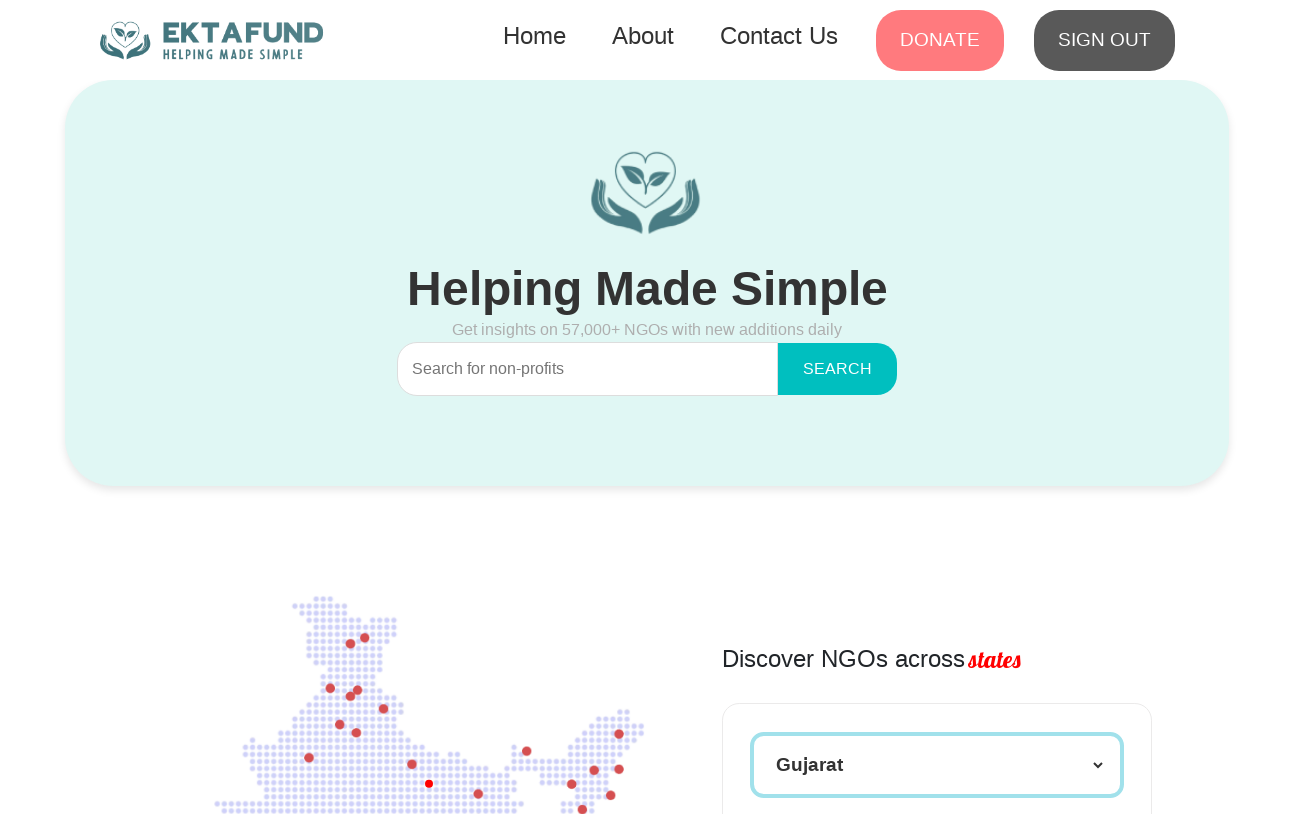